Tests multiple selection on jQuery UI grid using Ctrl+click to select elements 1, 3, 5, and 7

Starting URL: https://jqueryui.com/resources/demos/selectable/display-grid.html

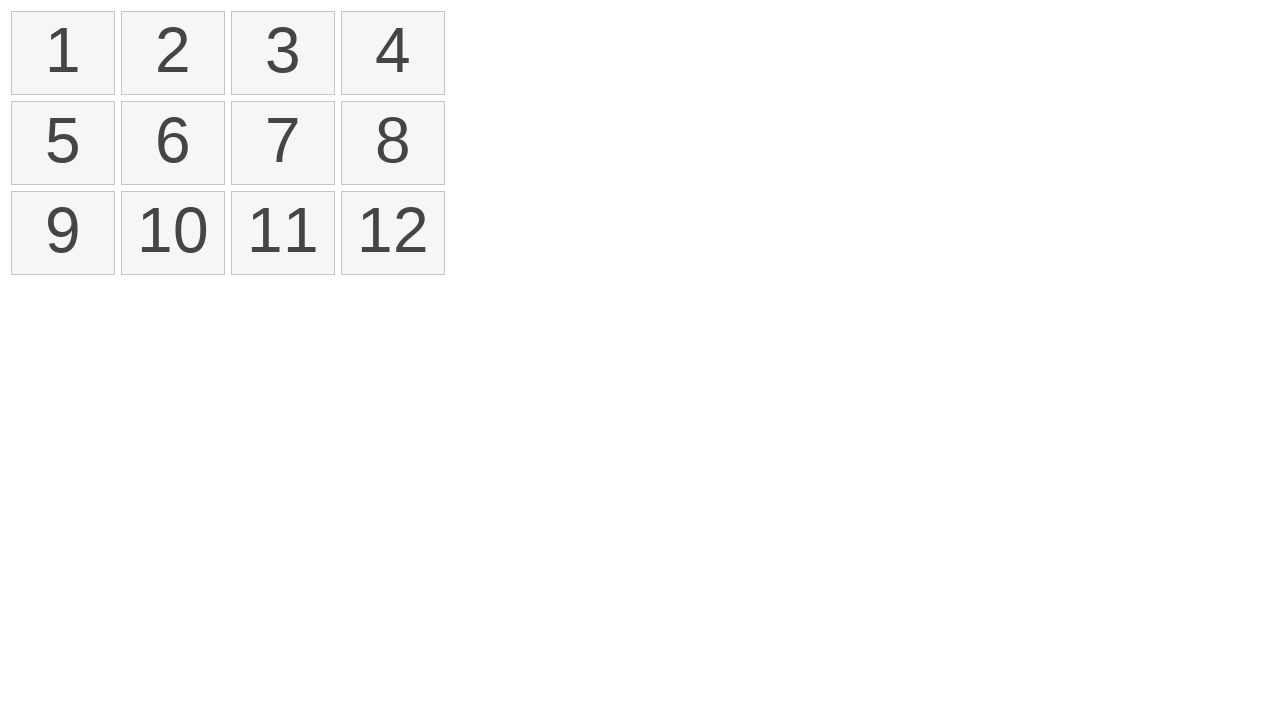

Navigated to jQuery UI selectable grid demo
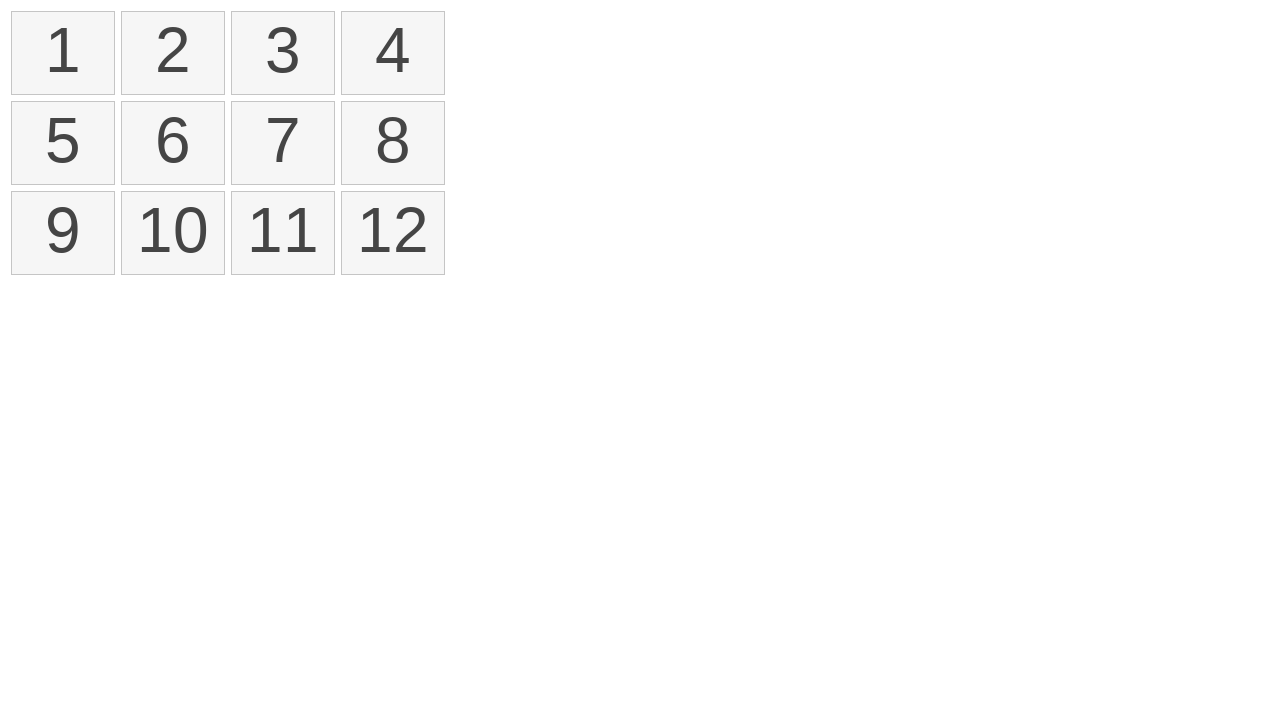

Pressed and held Control key for multiple selection
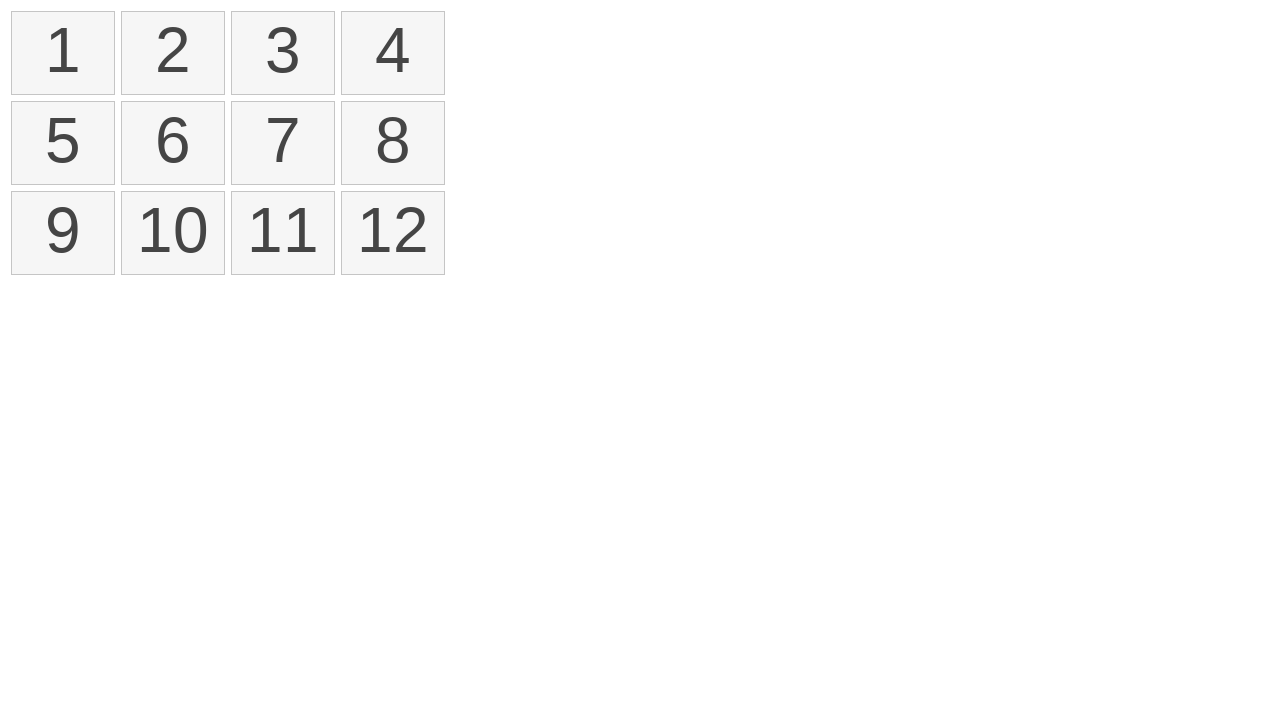

Ctrl+clicked element 1 at (63, 53) on xpath=//li[text()='1']
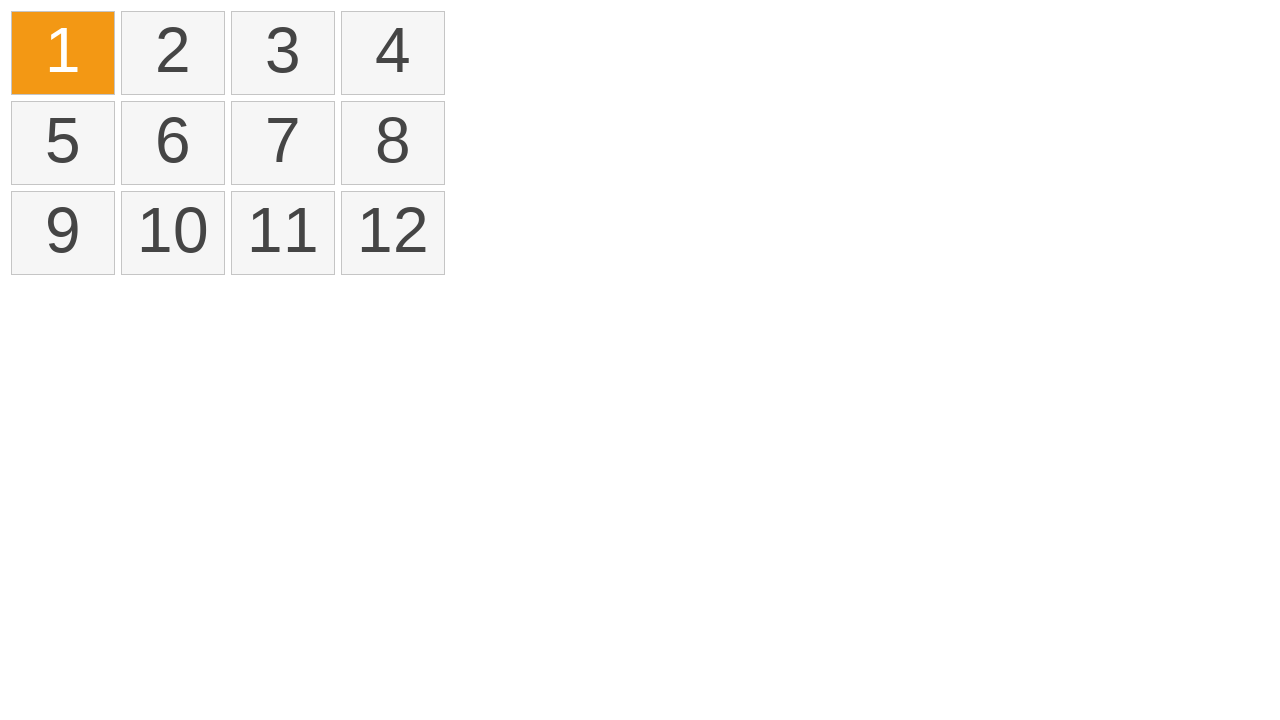

Ctrl+clicked element 3 at (283, 53) on xpath=//li[text()='3']
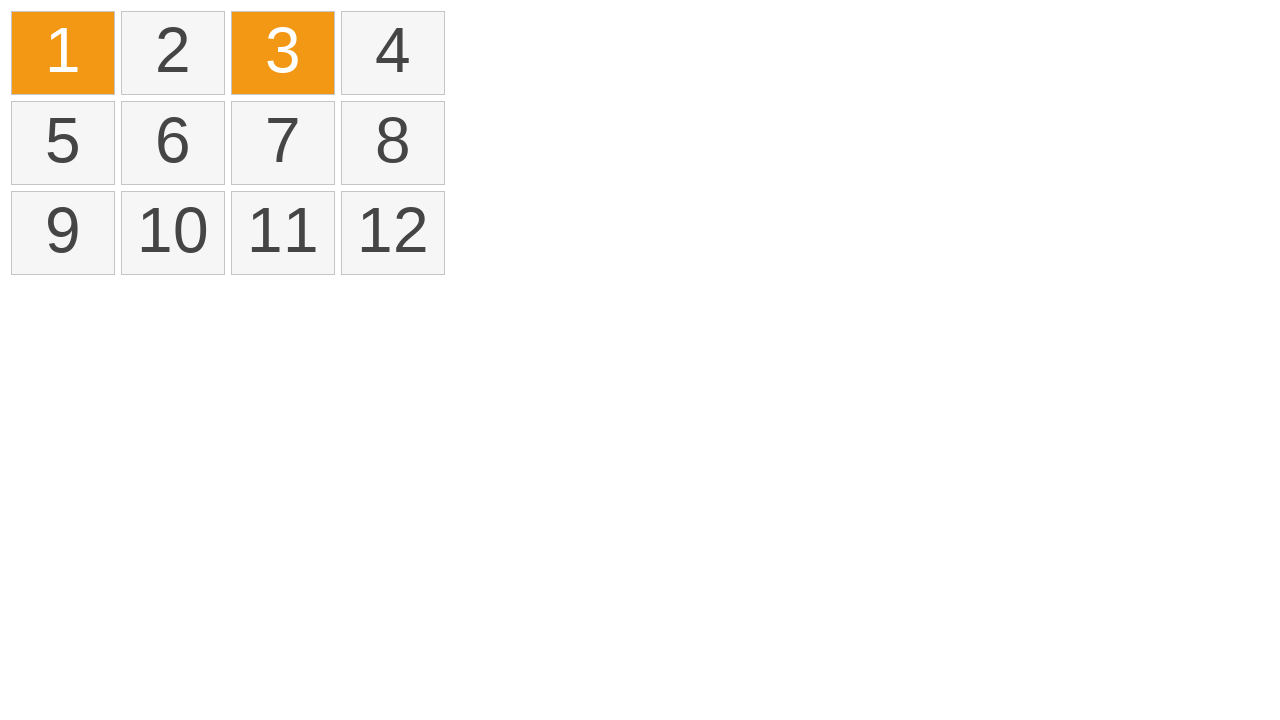

Ctrl+clicked element 5 at (63, 143) on xpath=//li[text()='5']
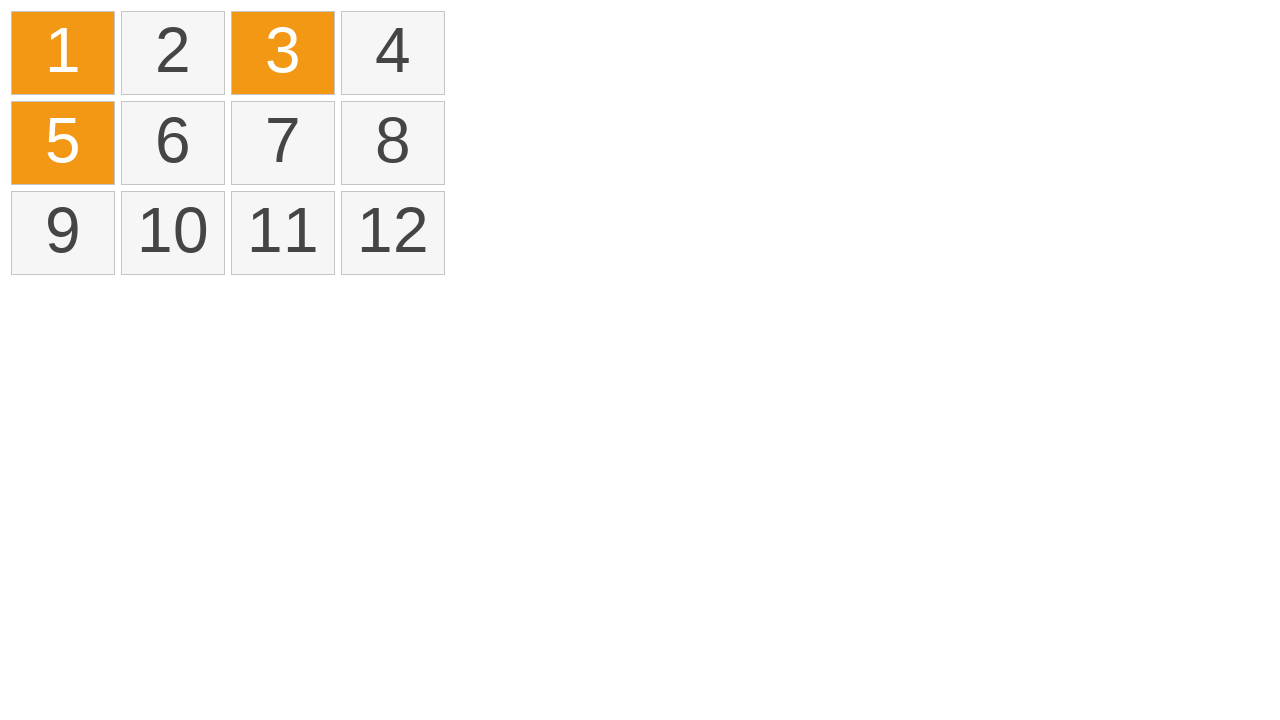

Ctrl+clicked element 7 at (283, 143) on xpath=//li[text()='7']
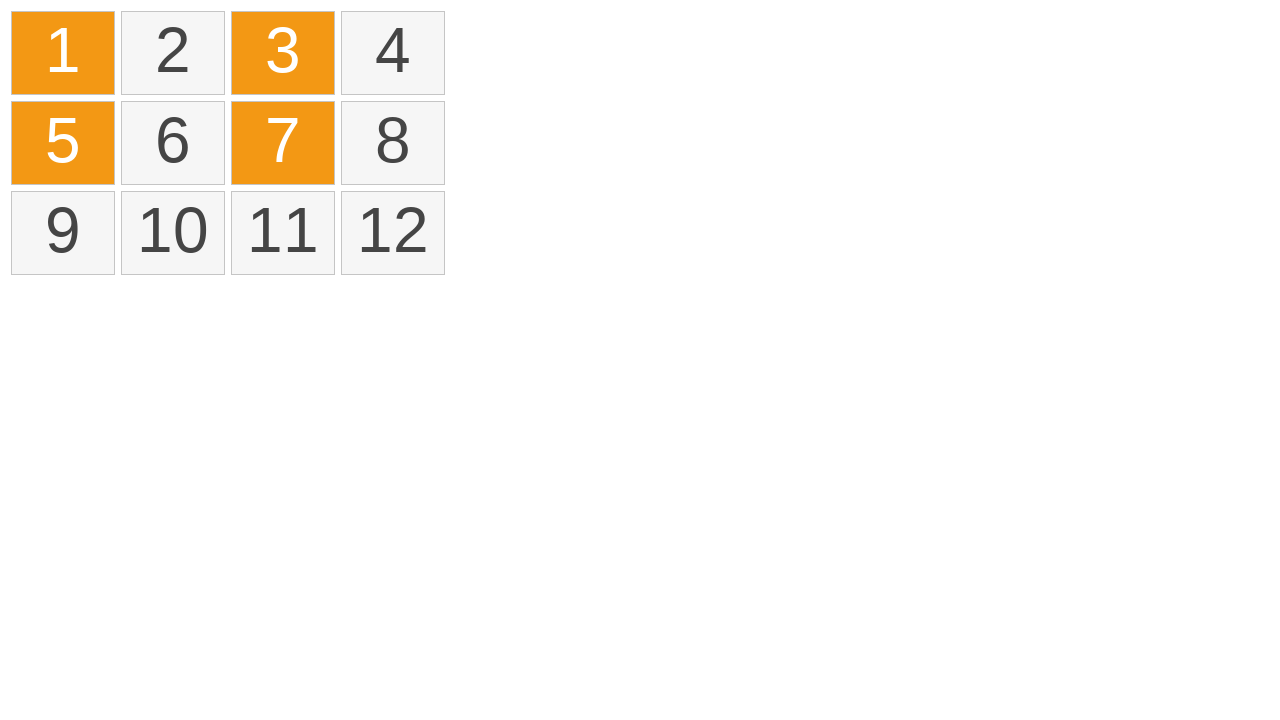

Released Control key after selecting elements 1, 3, 5, and 7
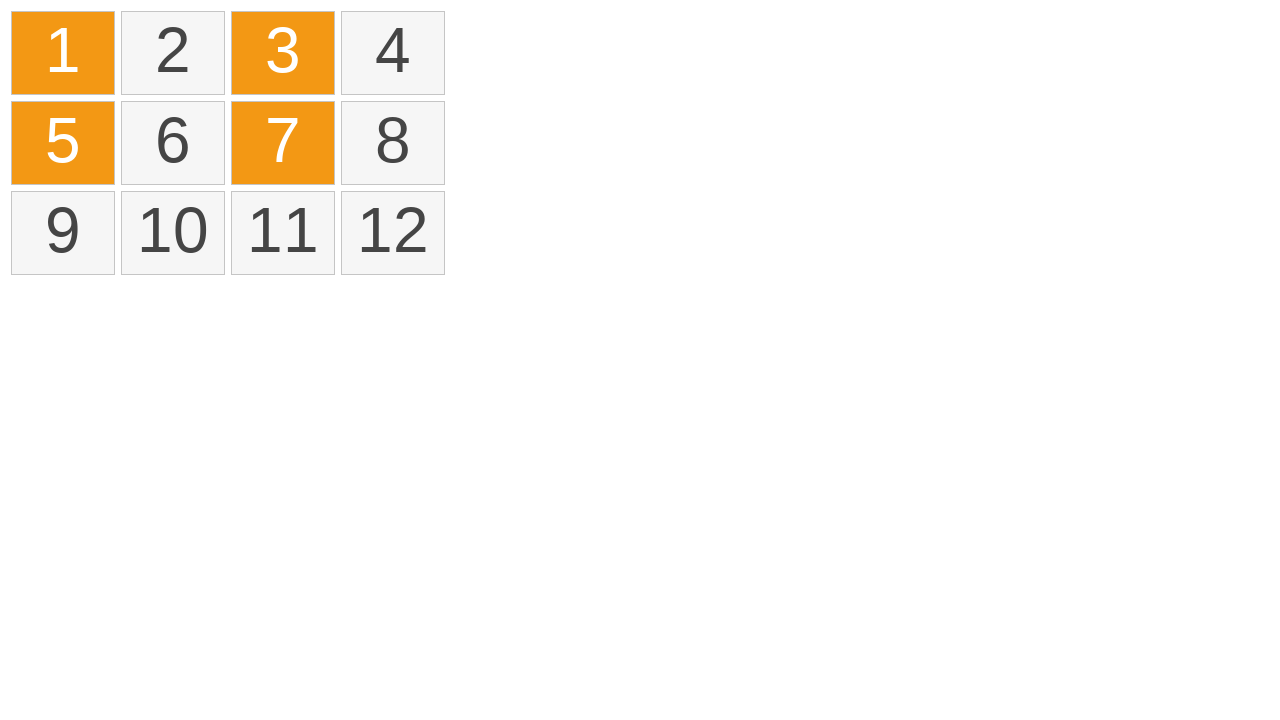

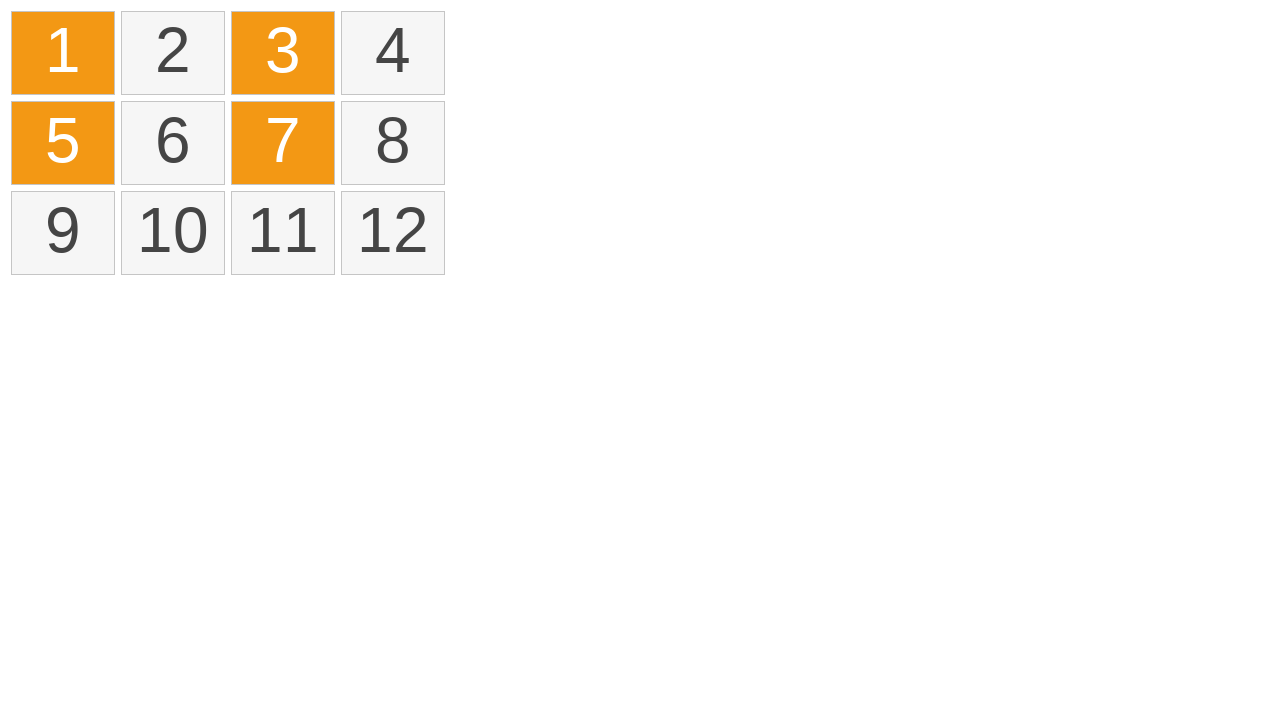